Tests page scrolling functionality by scrolling down the page in increments, then scrolling back to the top, and displaying an alert message.

Starting URL: https://www.geeksforgeeks.org/javascriptexecutor-in-selenium/

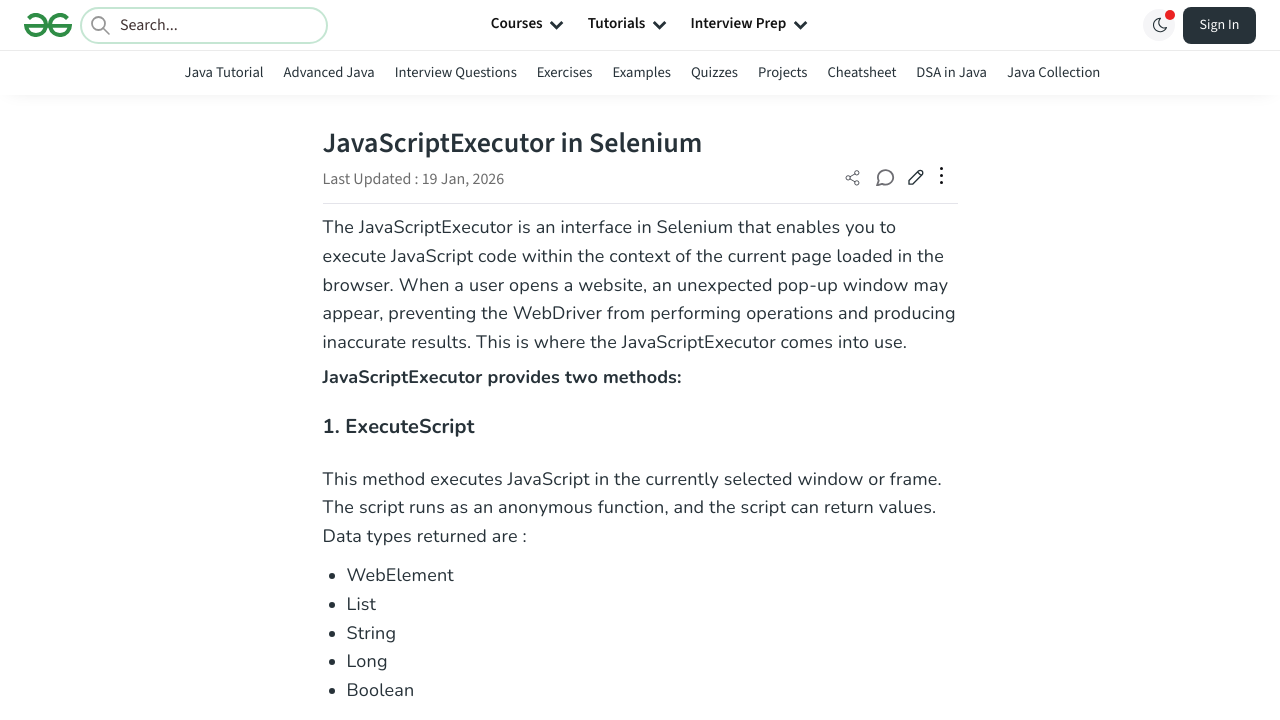

Scrolled down the page by 150 pixels
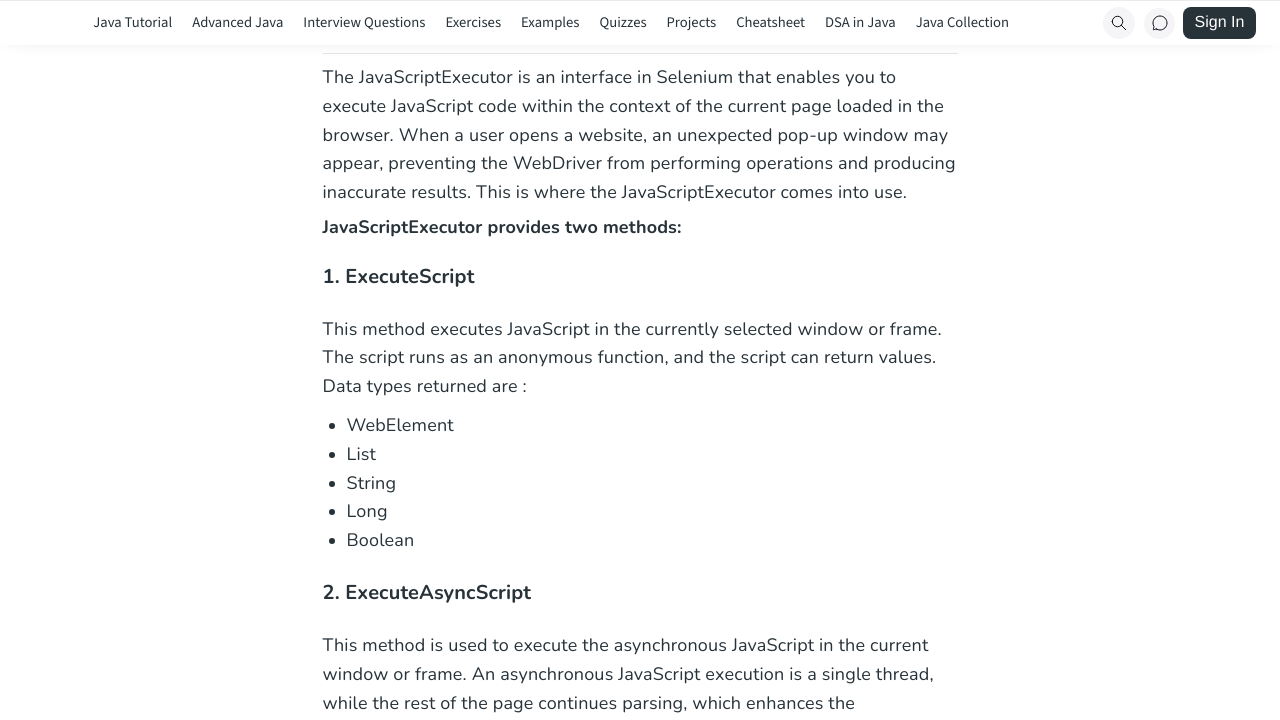

Waited 2 seconds for scroll to complete
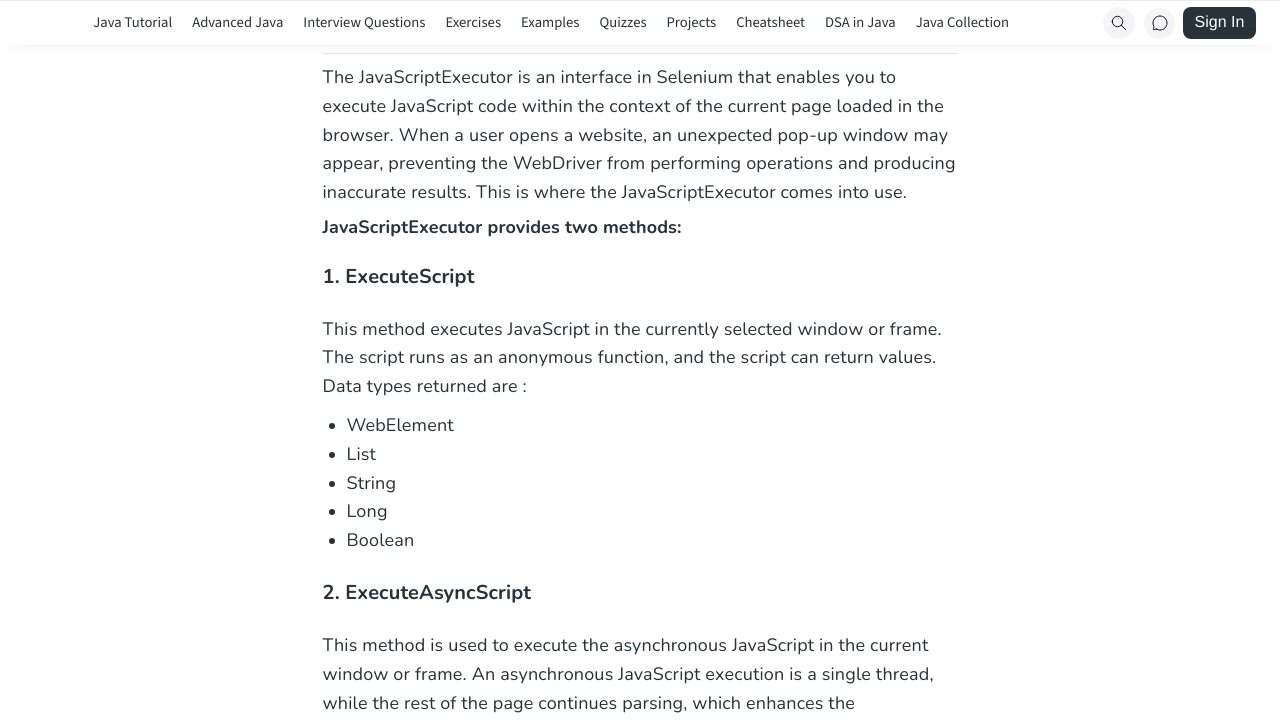

Scrolled down the page by 5000 pixels
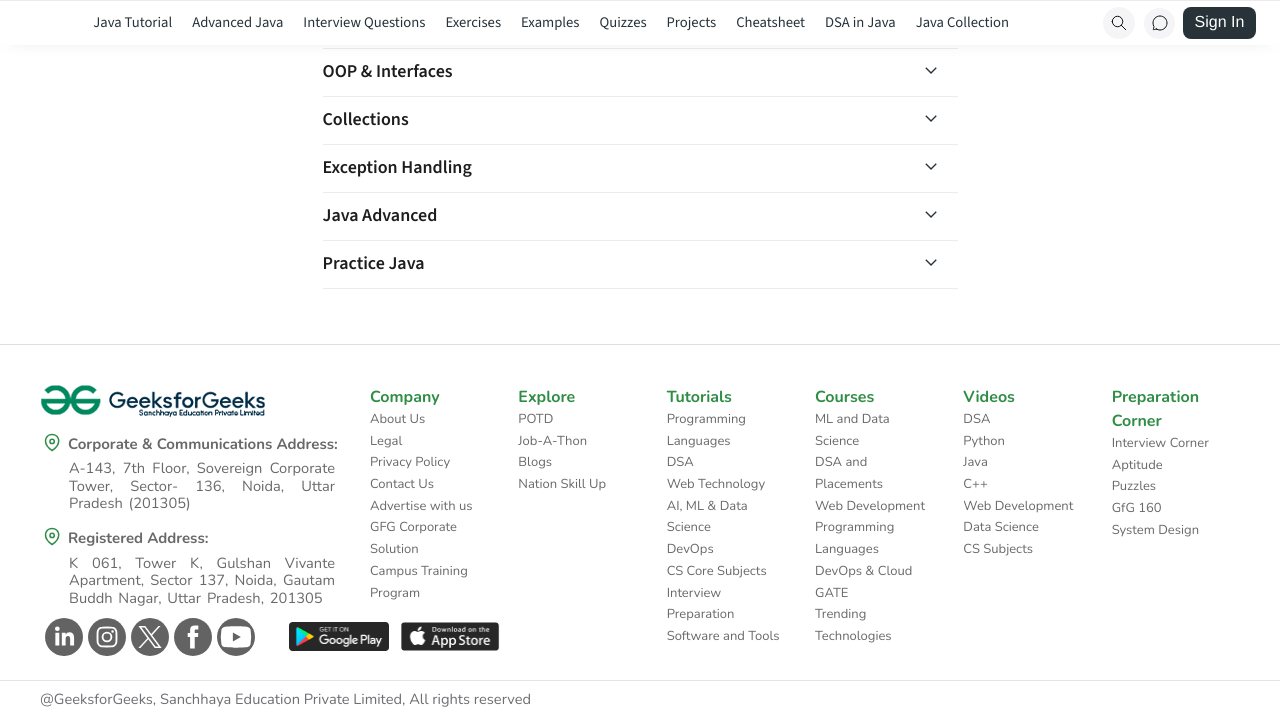

Waited 2 seconds for scroll to complete
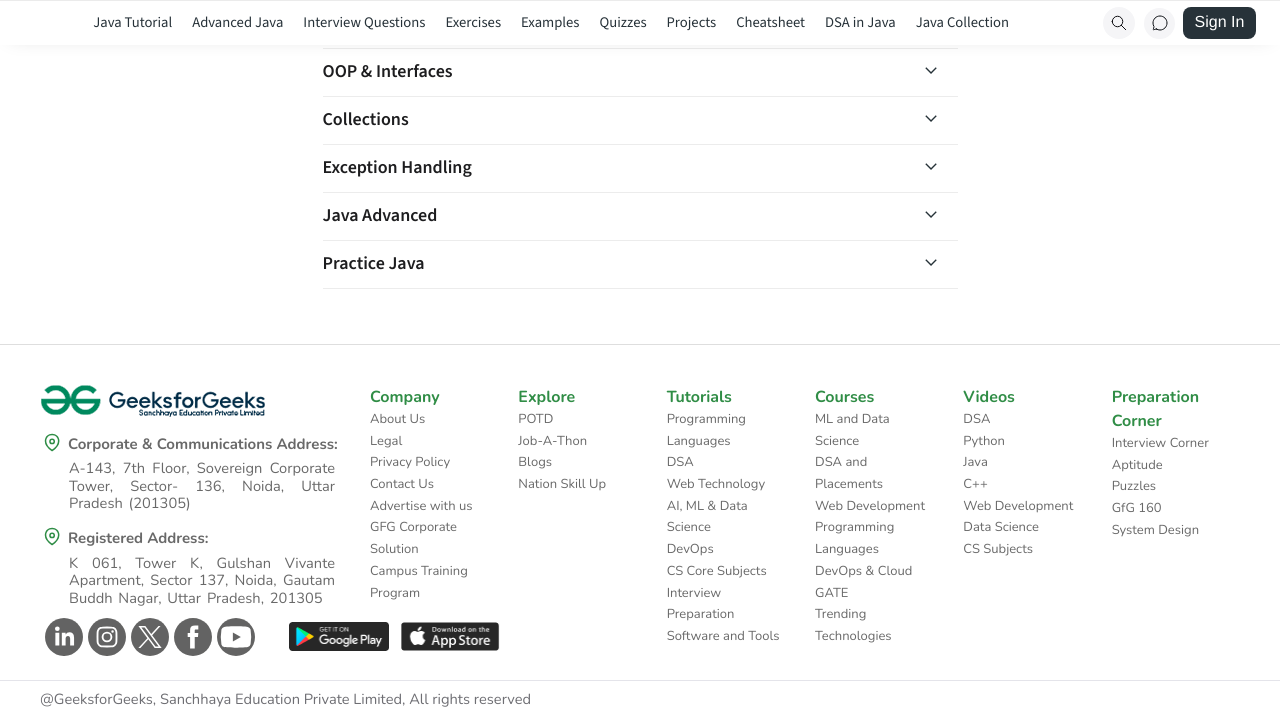

Scrolled back to the top of the page
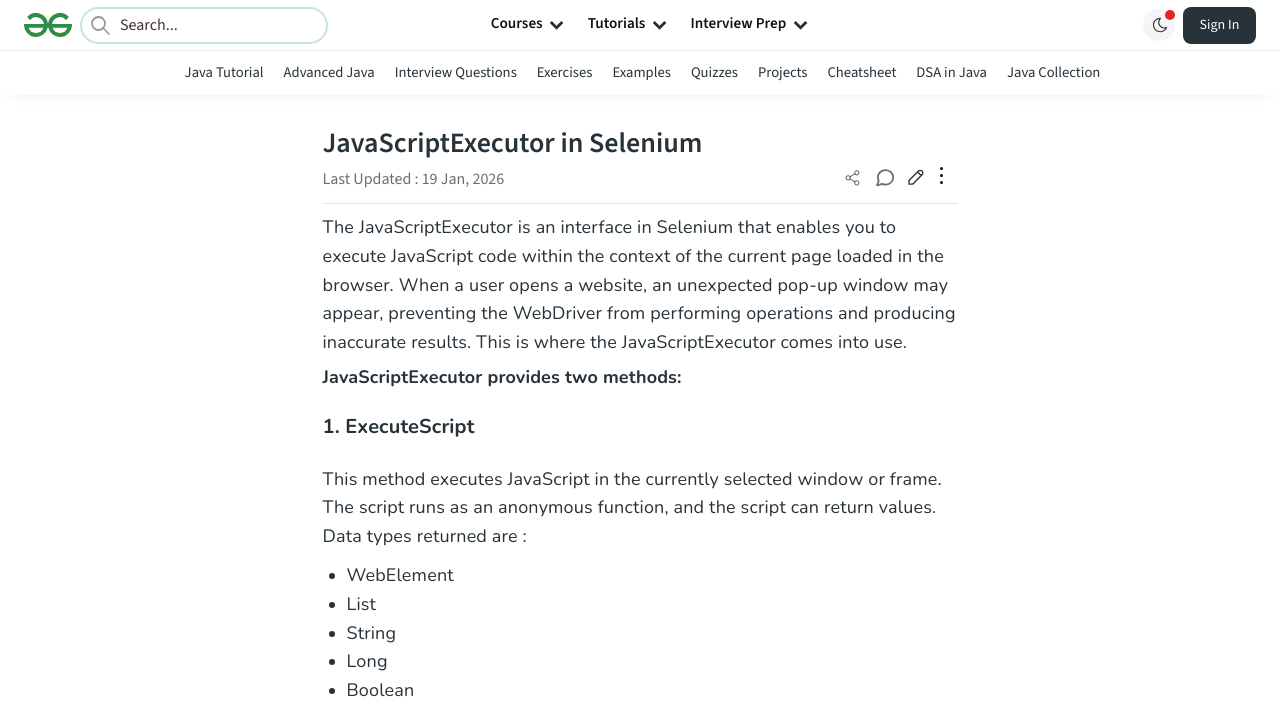

Displayed alert message 'Welcome to Guru99'
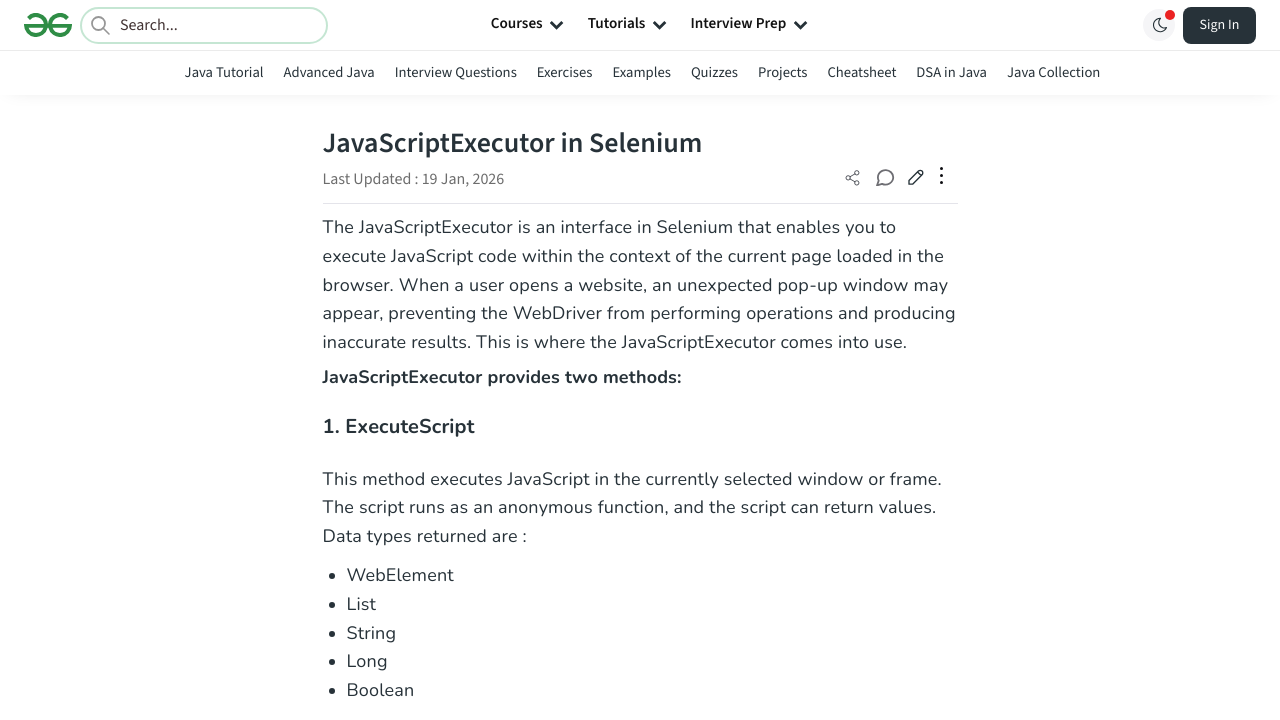

Handled and accepted the alert dialog
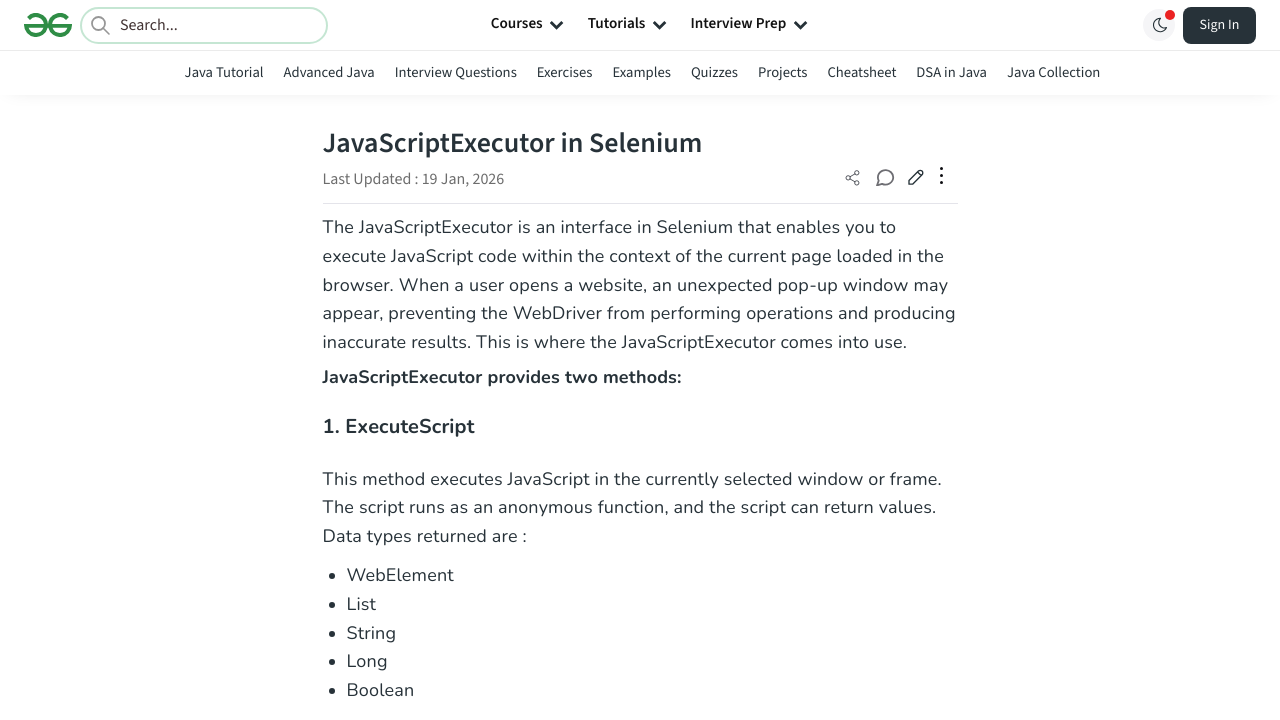

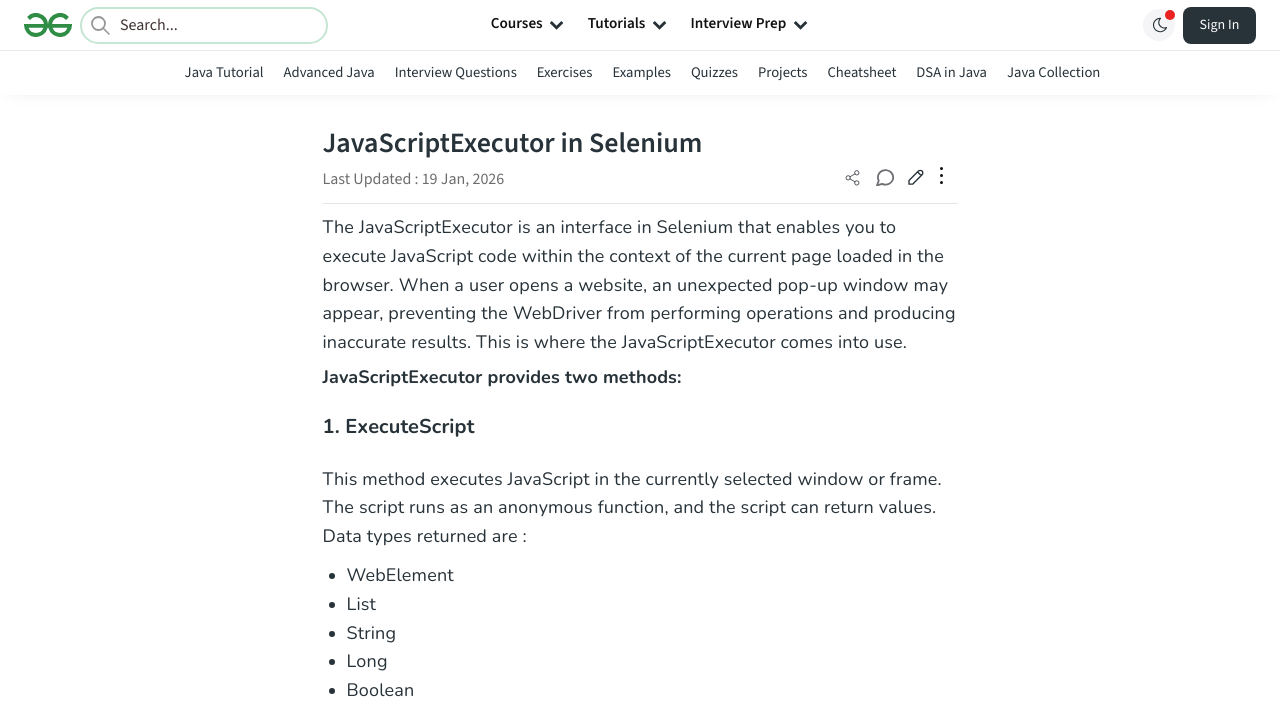